Verifies the current URL of the OrangeHRM login page

Starting URL: https://opensource-demo.orangehrmlive.com/web/index.php/auth/login

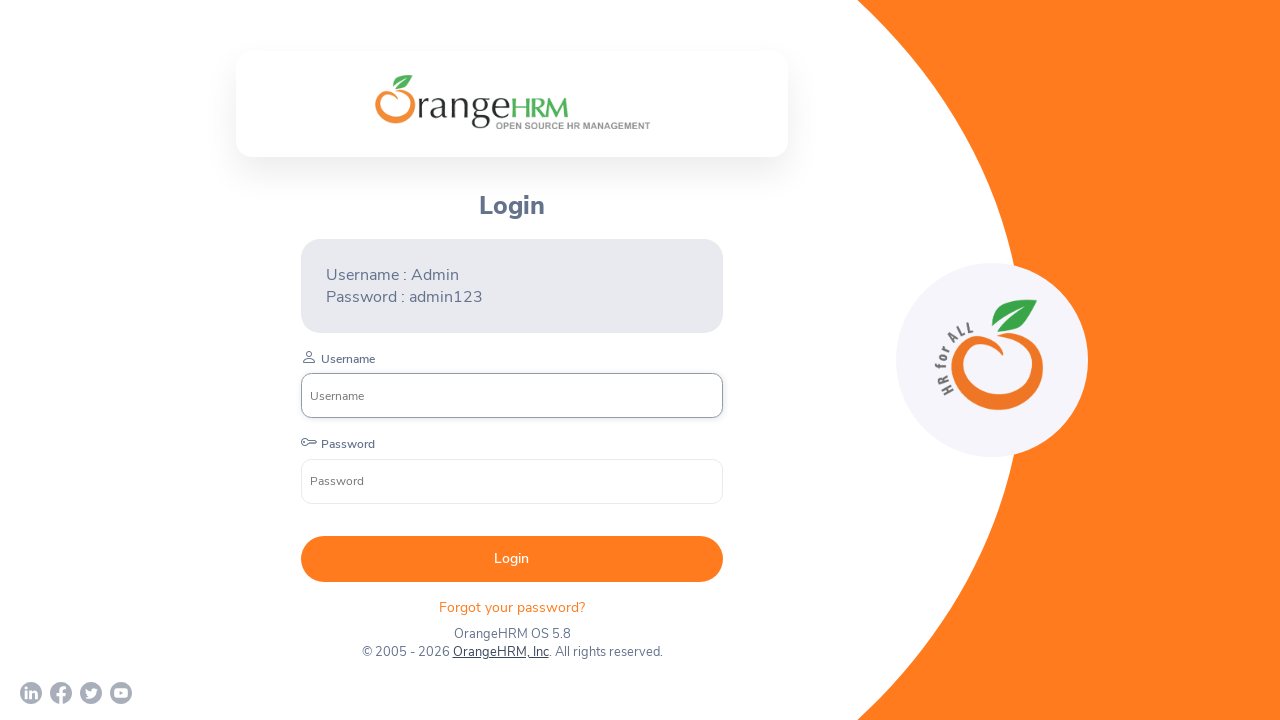

Waited for page to reach domcontentloaded state
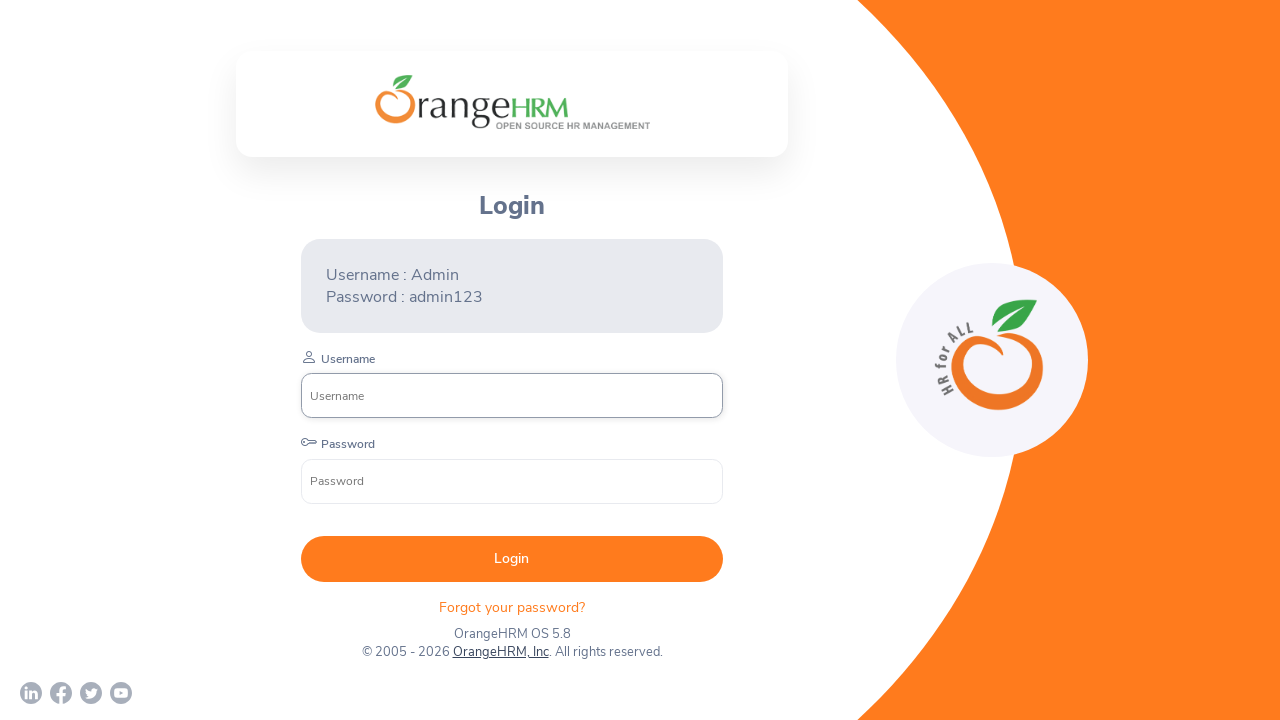

Retrieved current URL: https://opensource-demo.orangehrmlive.com/web/index.php/auth/login
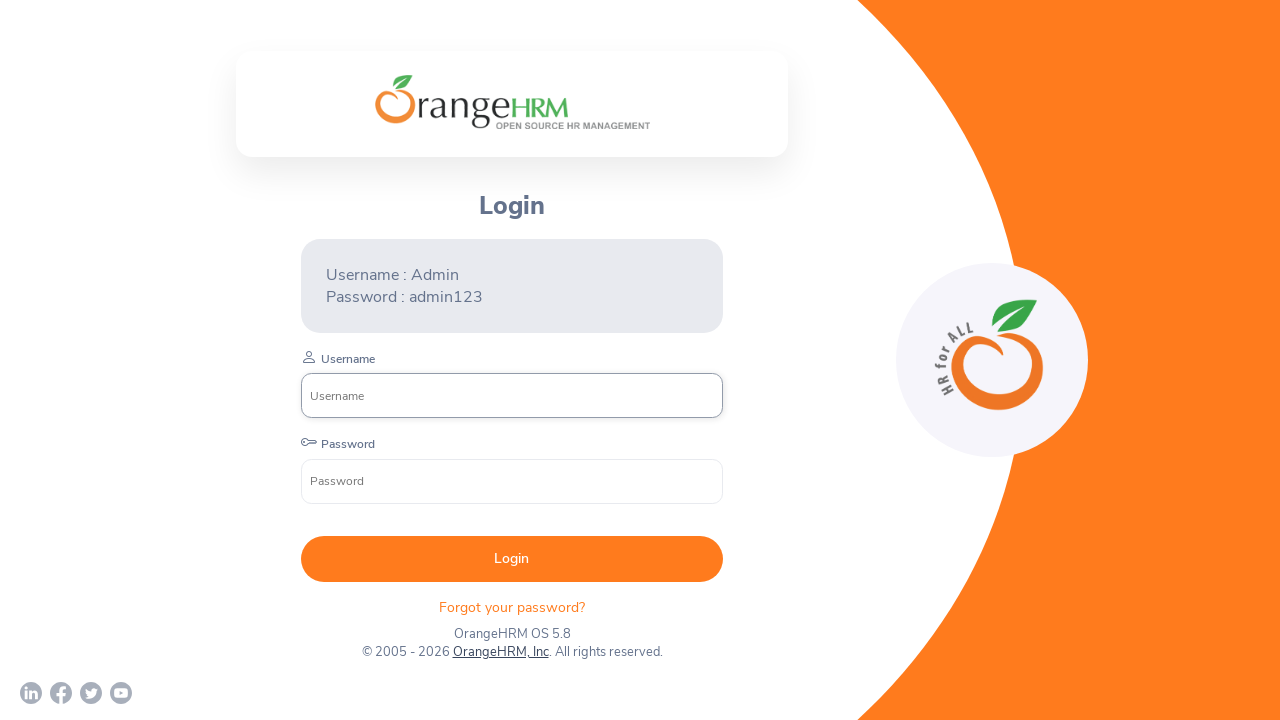

Verified that current URL contains the OrangeHRM domain
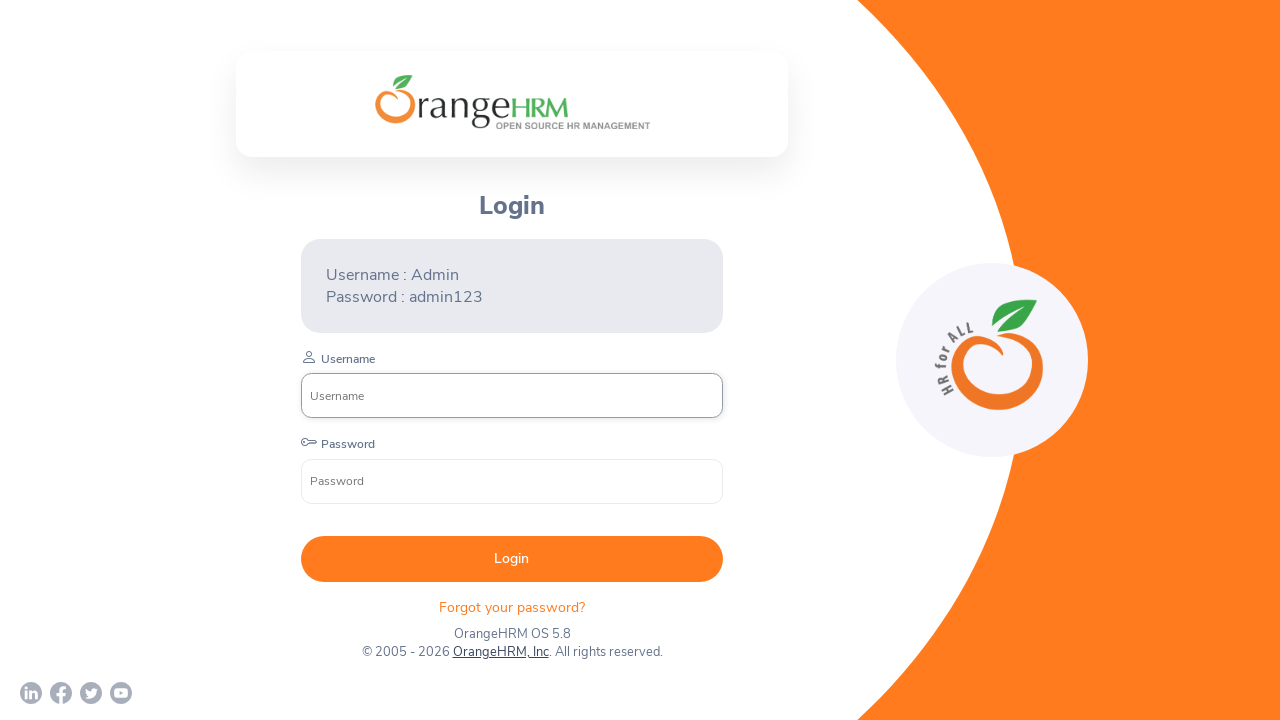

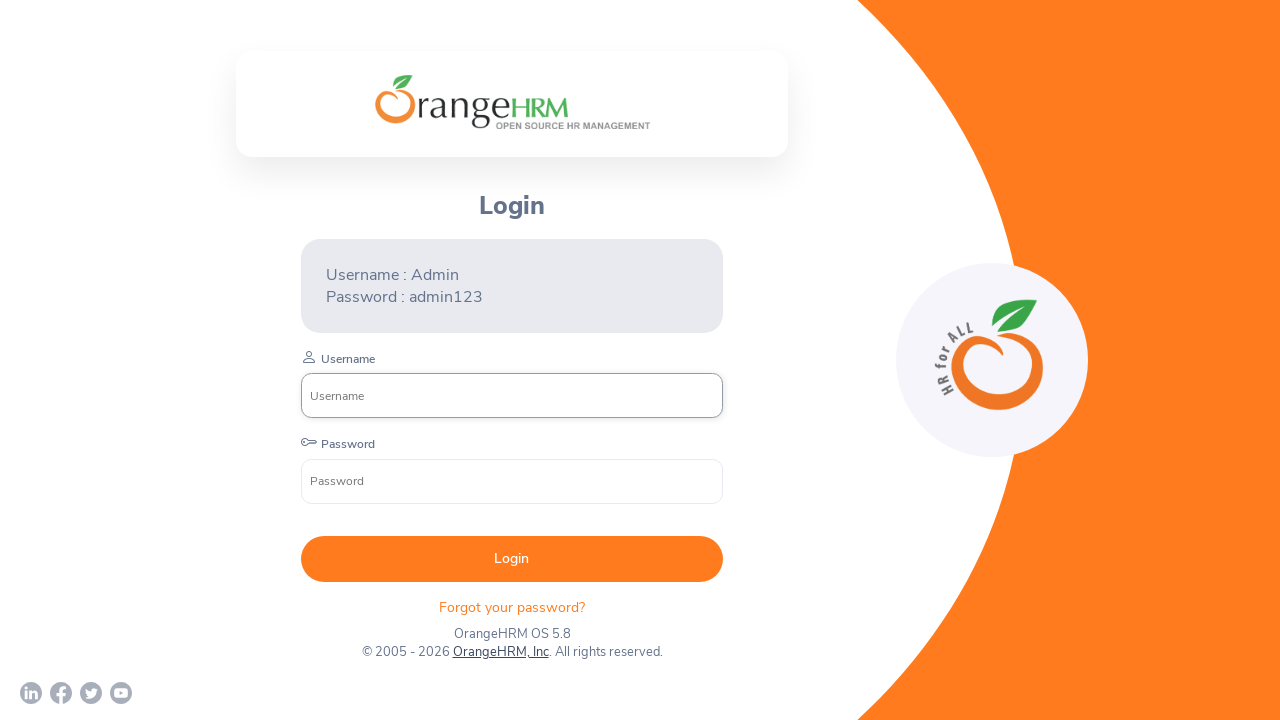